Tests file upload functionality by selecting a file and submitting the upload form

Starting URL: https://the-internet.herokuapp.com/upload

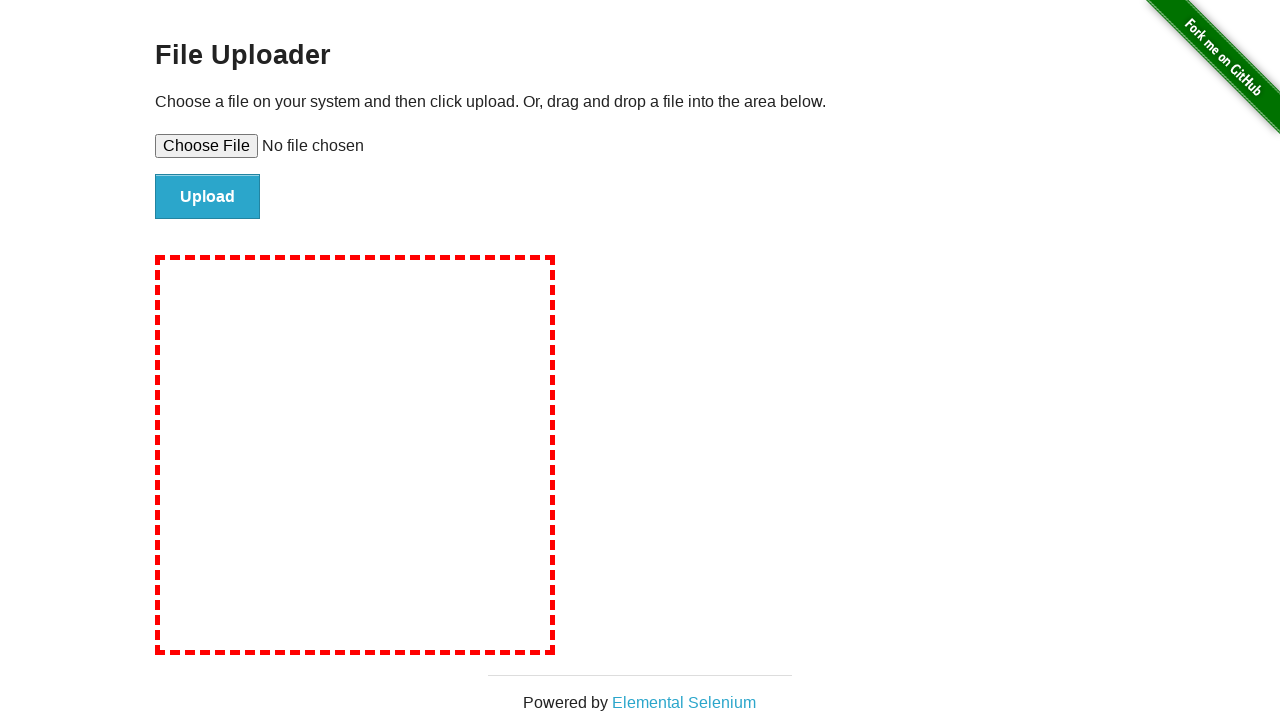

Set input file with test_file.txt (text/plain)
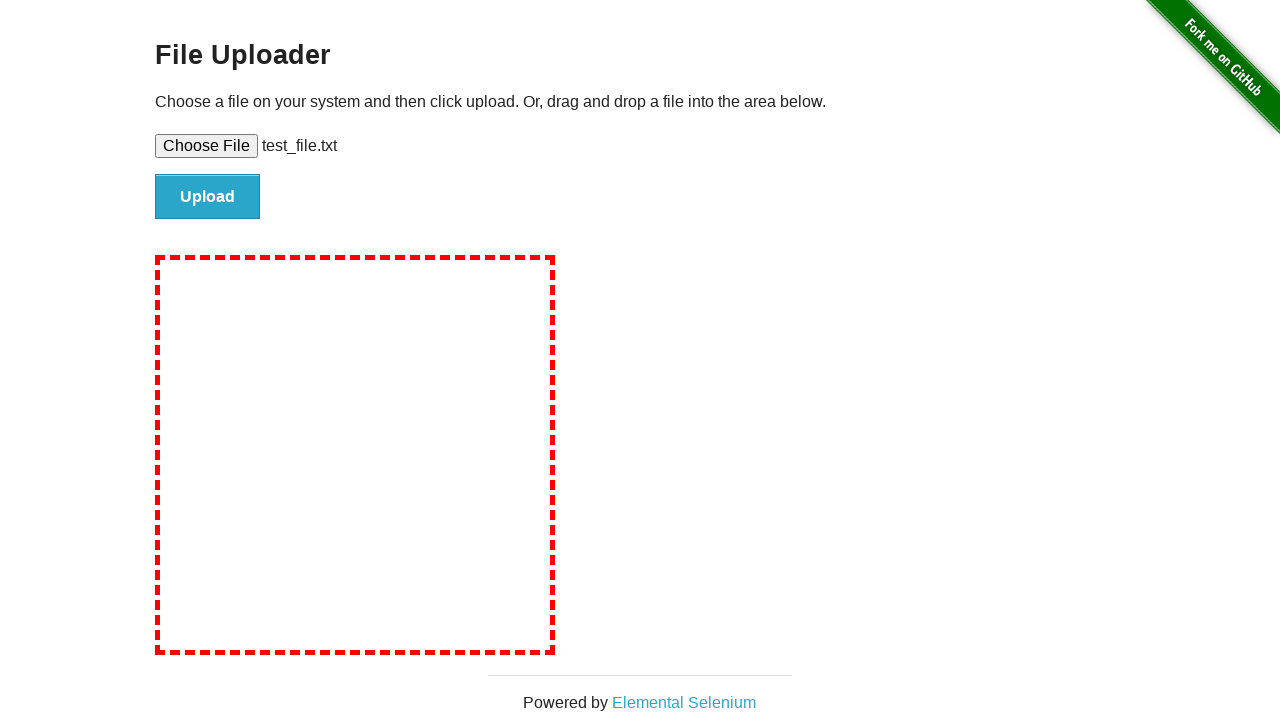

Clicked file submit button to upload at (208, 197) on #file-submit
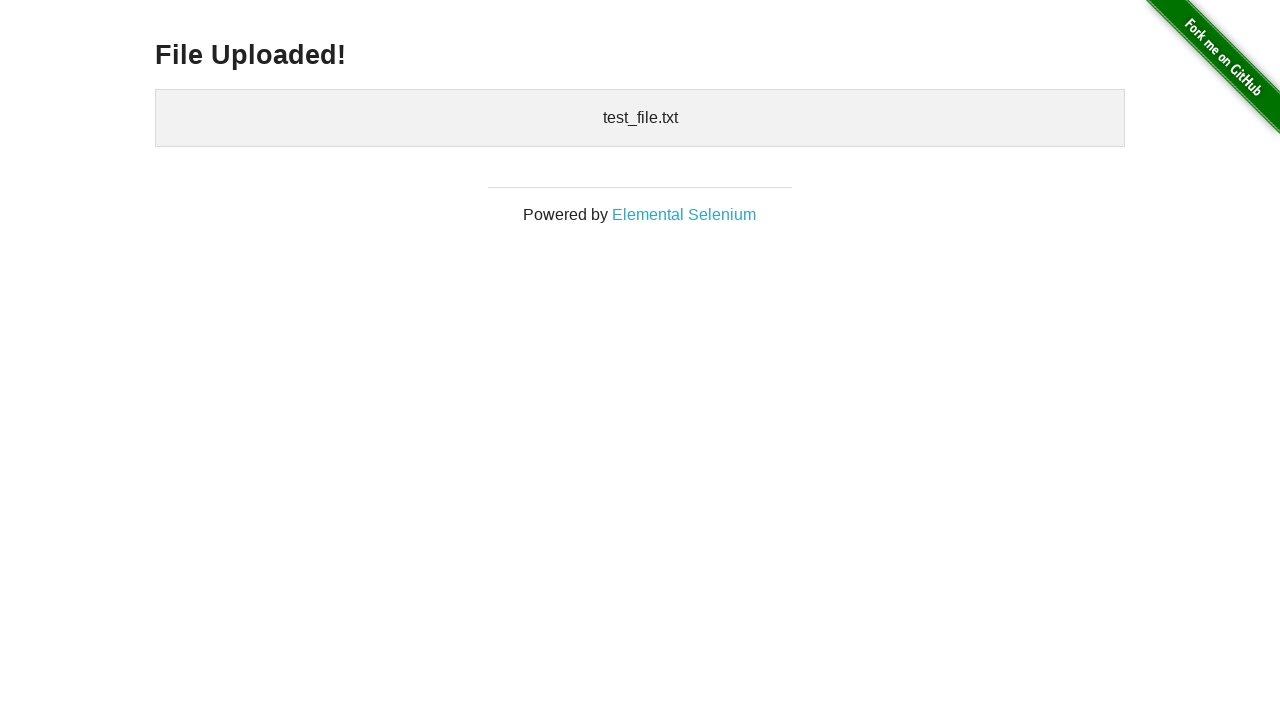

File upload completed and page stabilized
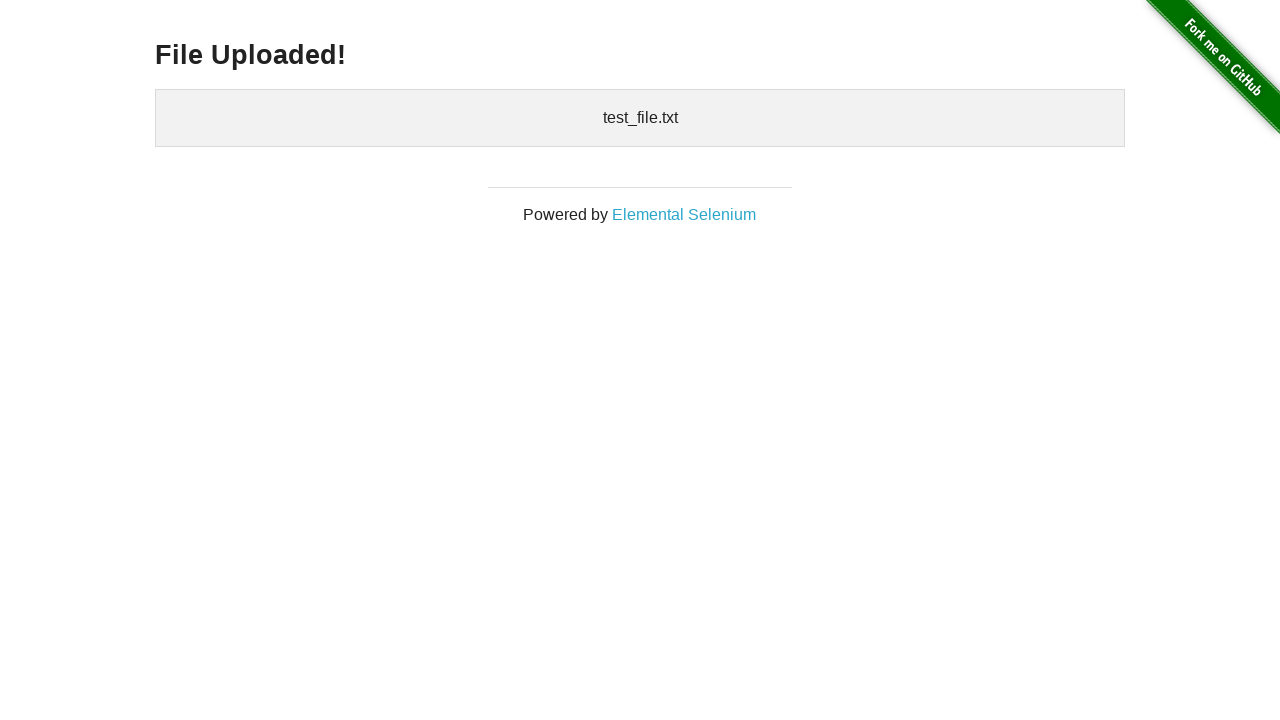

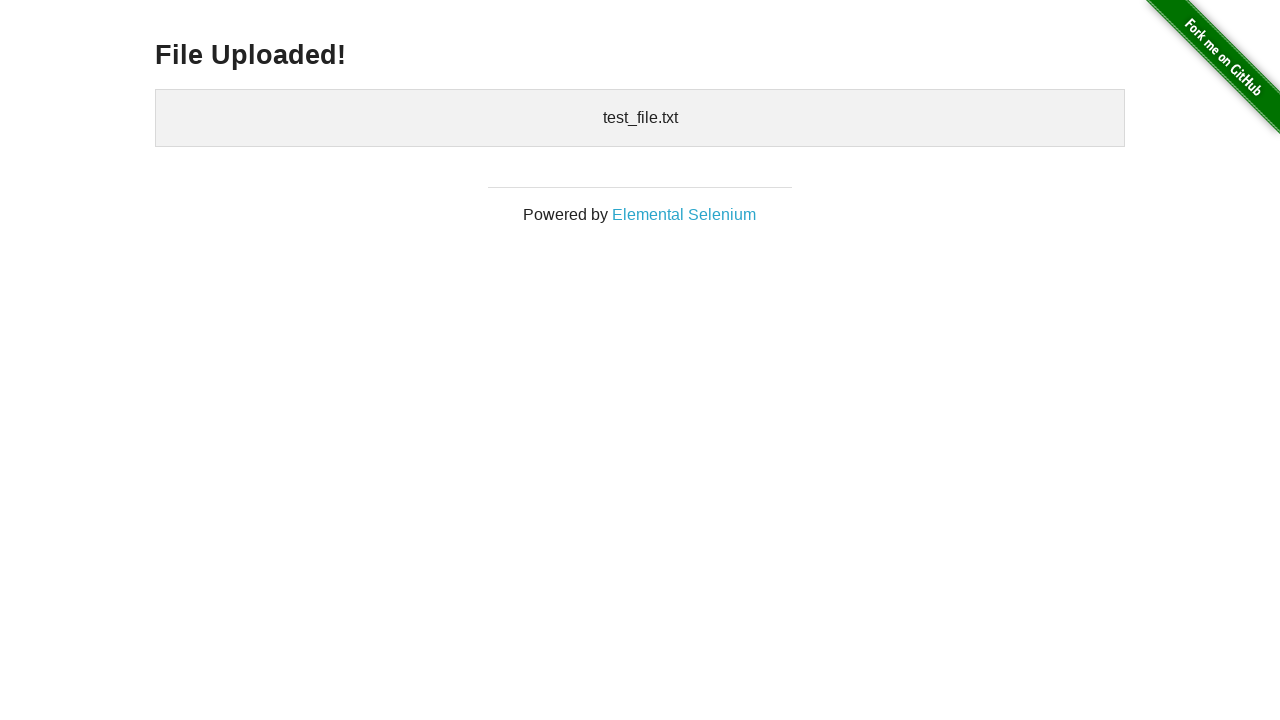